Tests tooltip functionality by hovering over a button element to trigger the tooltip display

Starting URL: https://demoqa.com/tool-tips

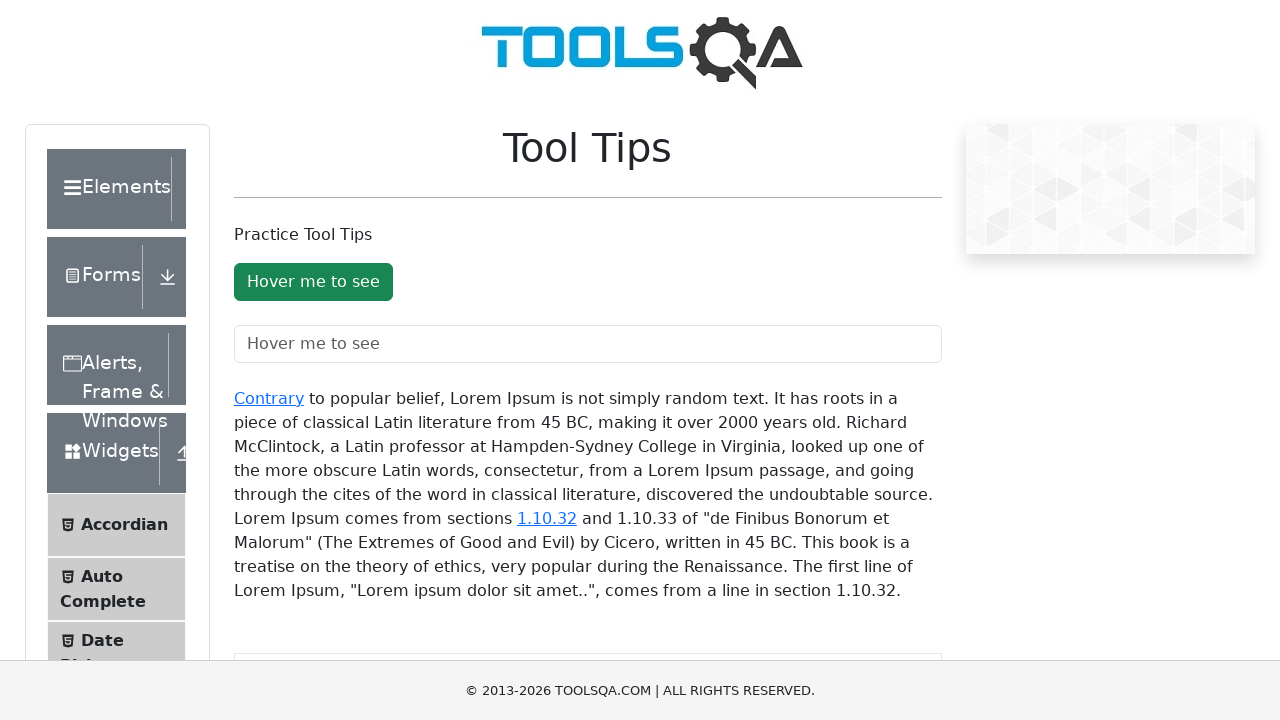

Located tooltip button element with ID 'toolTipButton'
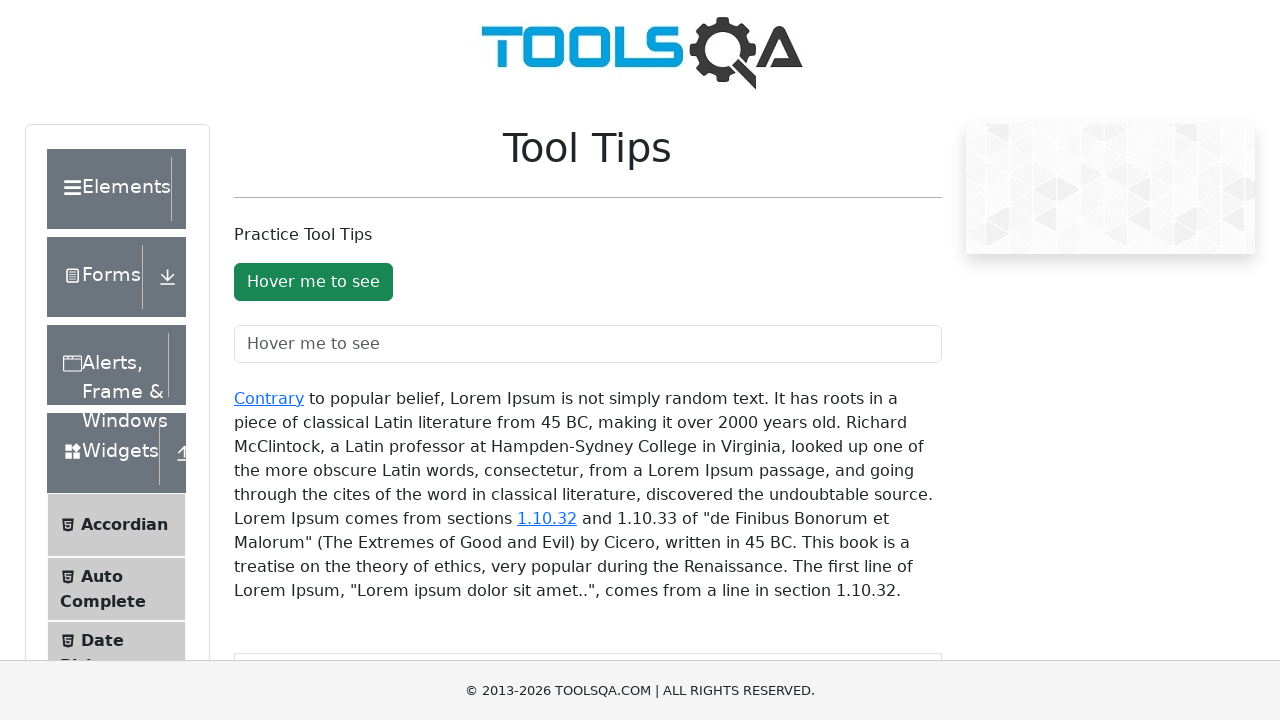

Hovered over tooltip button to trigger tooltip display at (313, 282) on #toolTipButton
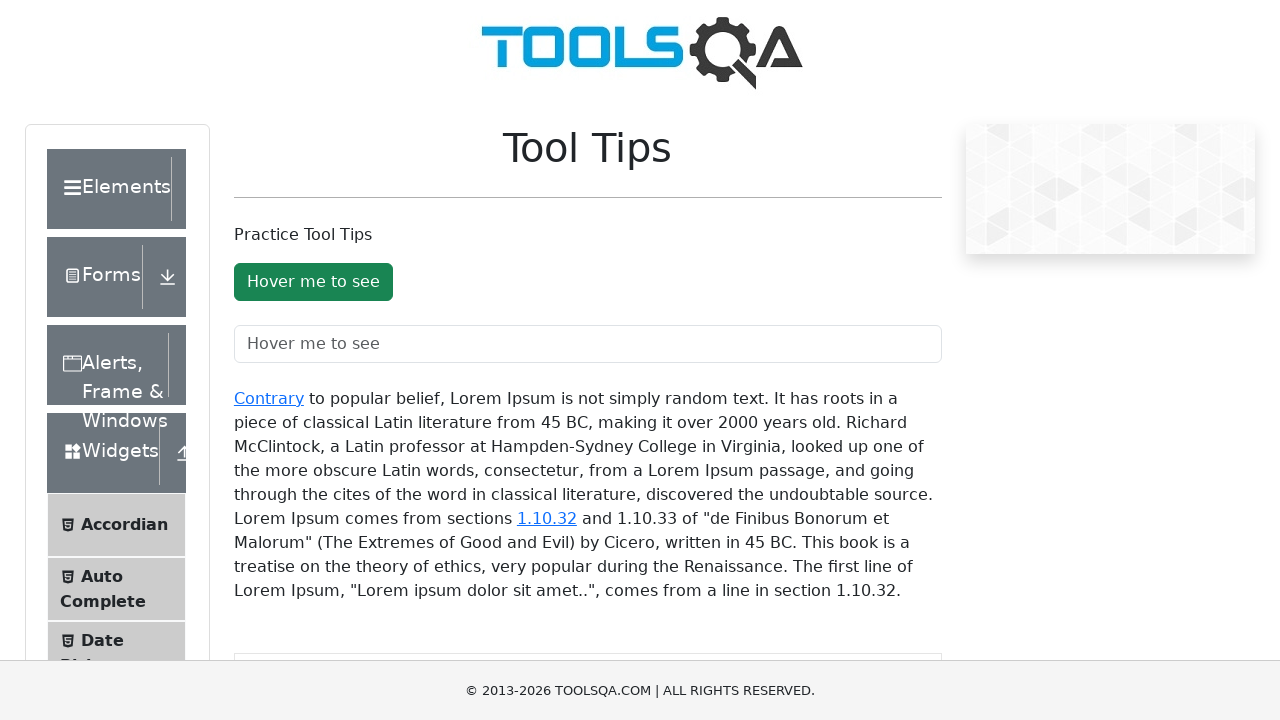

Waited 1 second for tooltip to appear
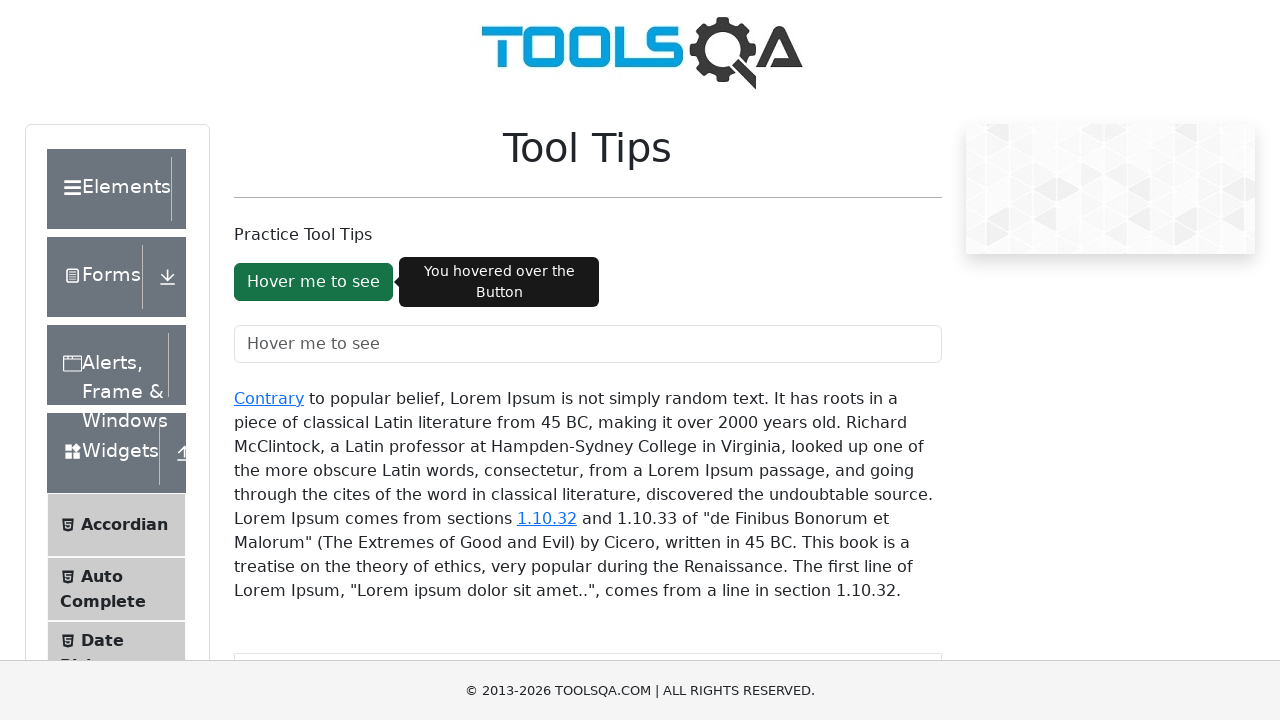

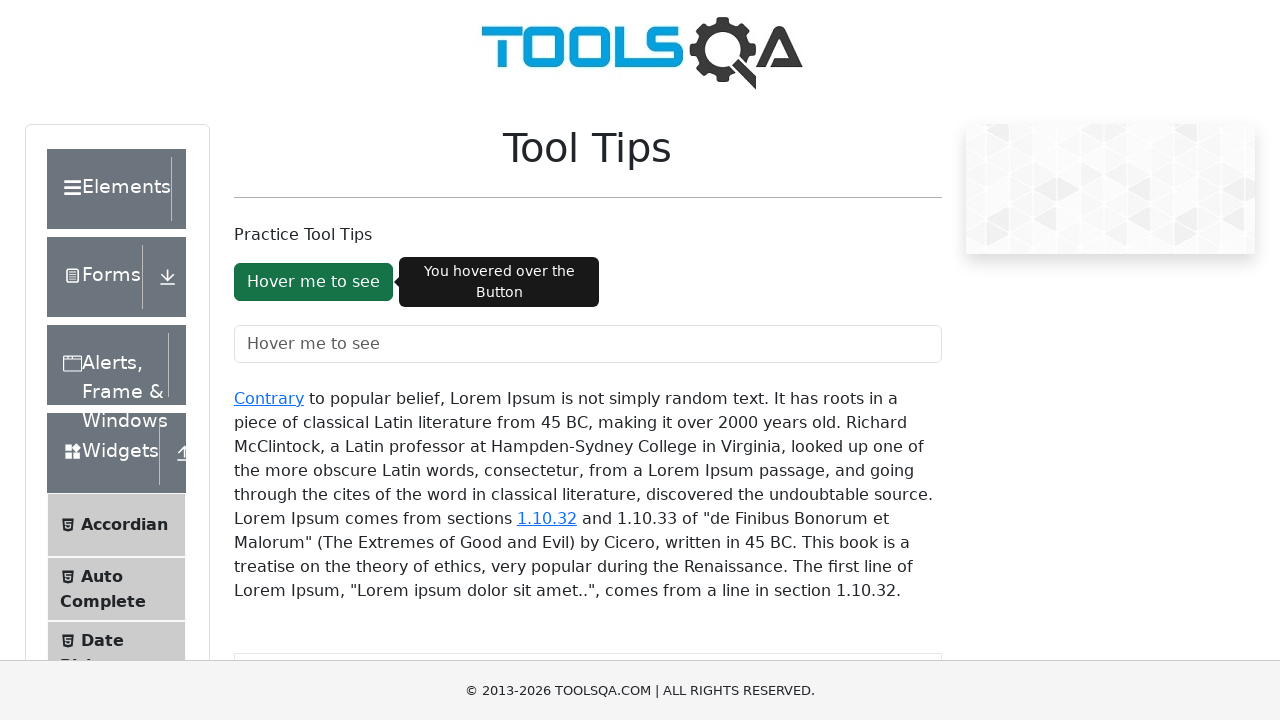